Navigates to the Automation Practice page and verifies that navigation links and a broken link element are present on the page

Starting URL: https://rahulshettyacademy.com/AutomationPractice

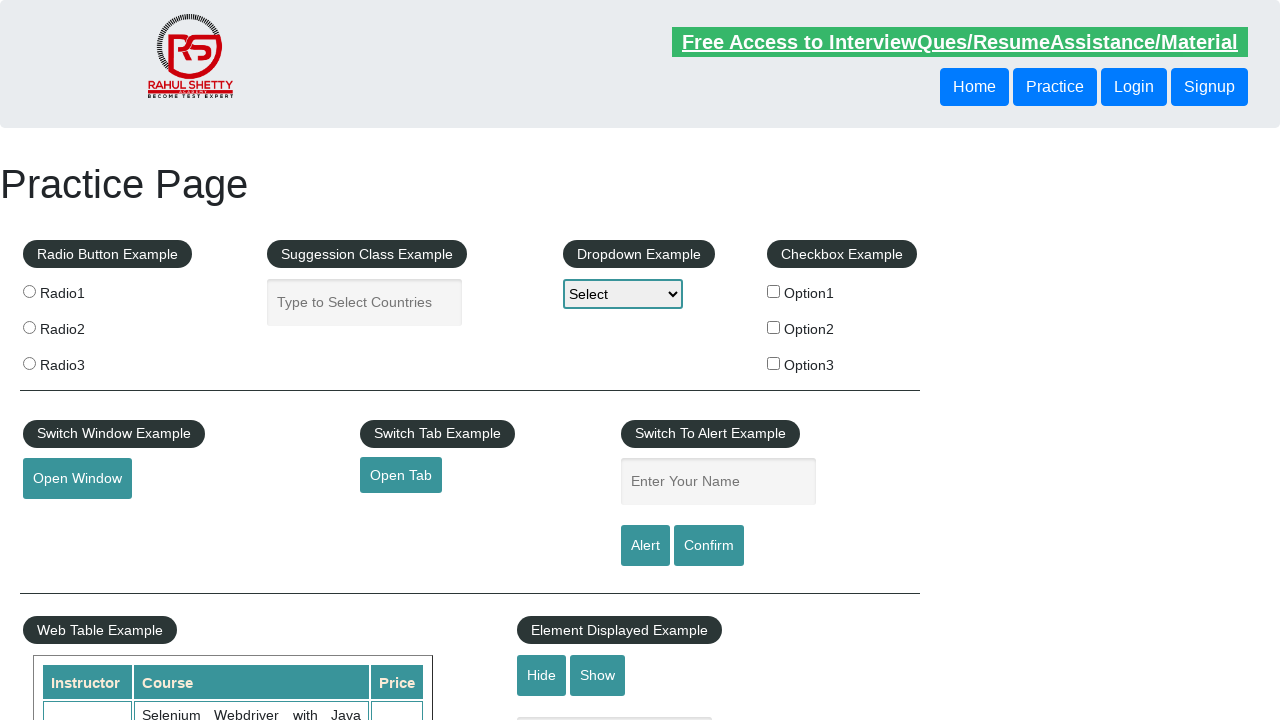

Waited for navigation links to load on Automation Practice page
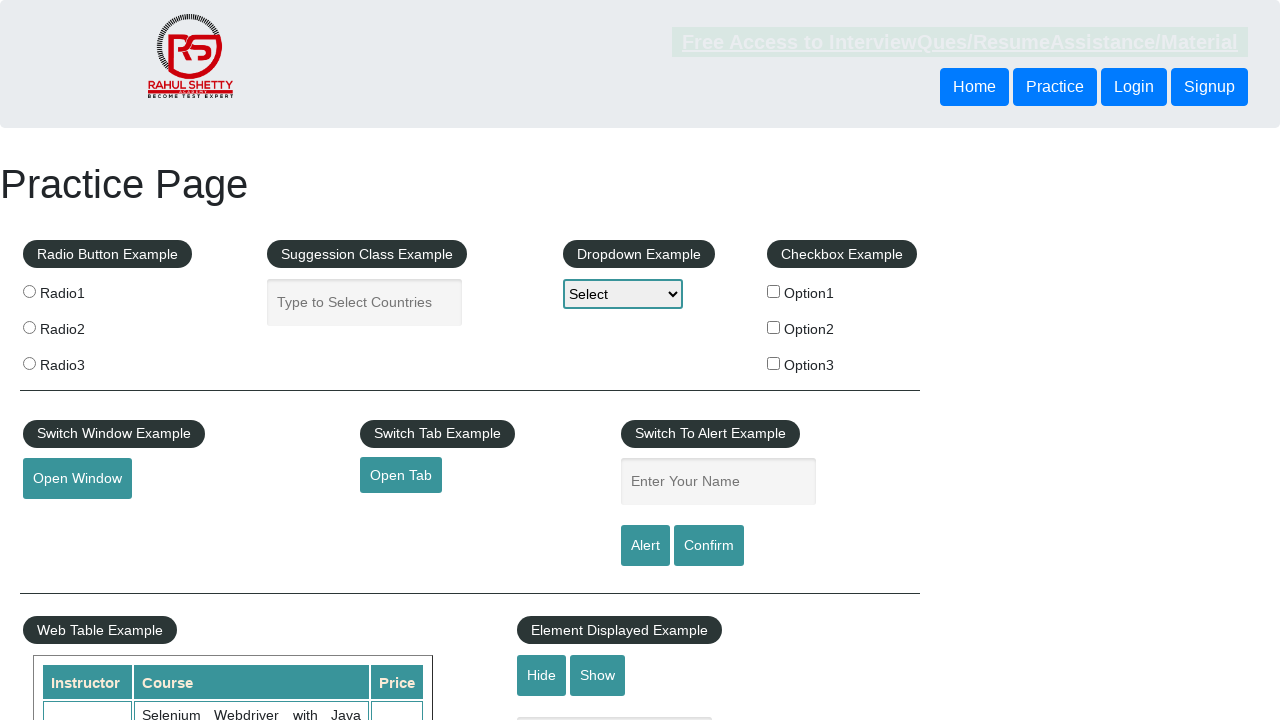

Located broken link element on page
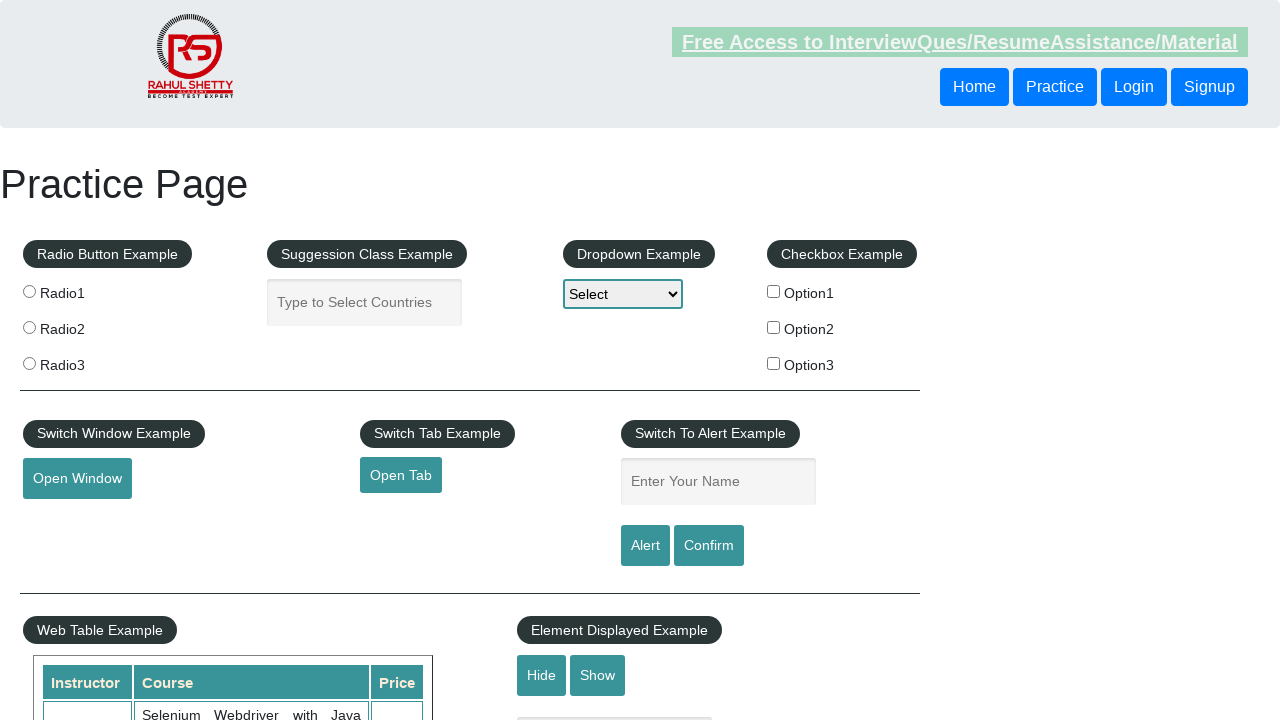

Verified broken link element is present and visible
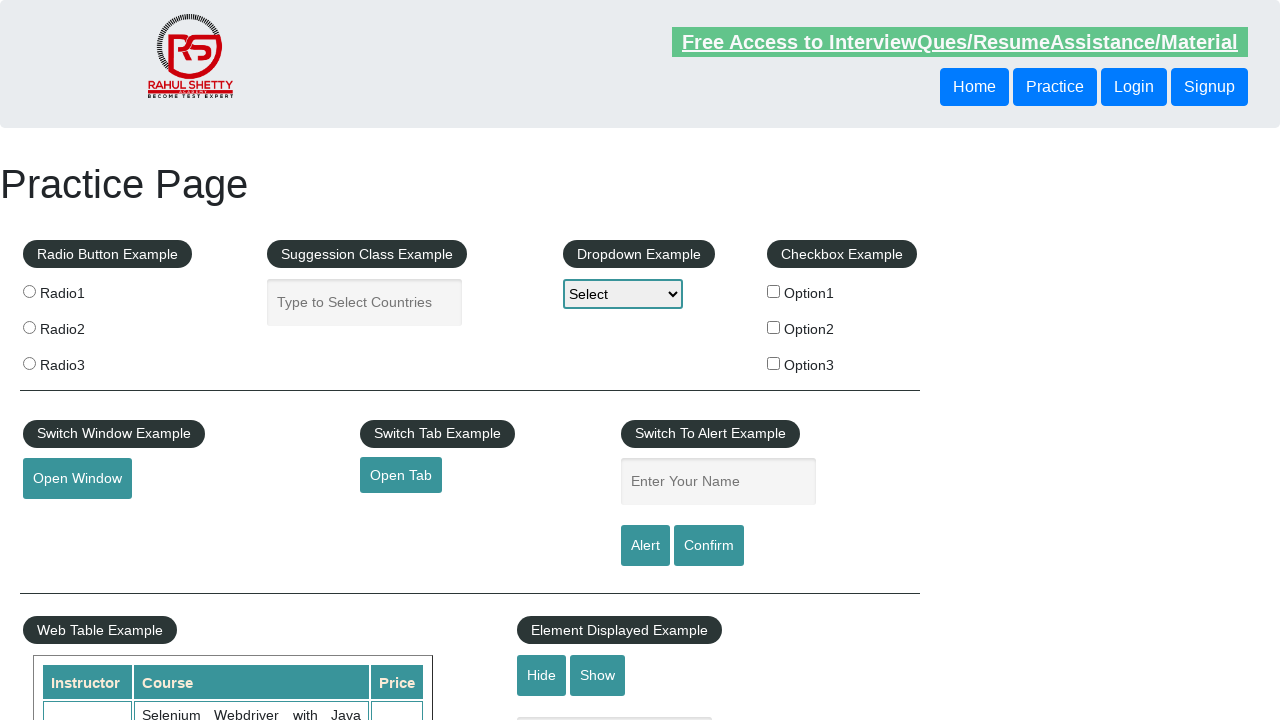

Retrieved href attribute from broken link: https://rahulshettyacademy.com/brokenlink
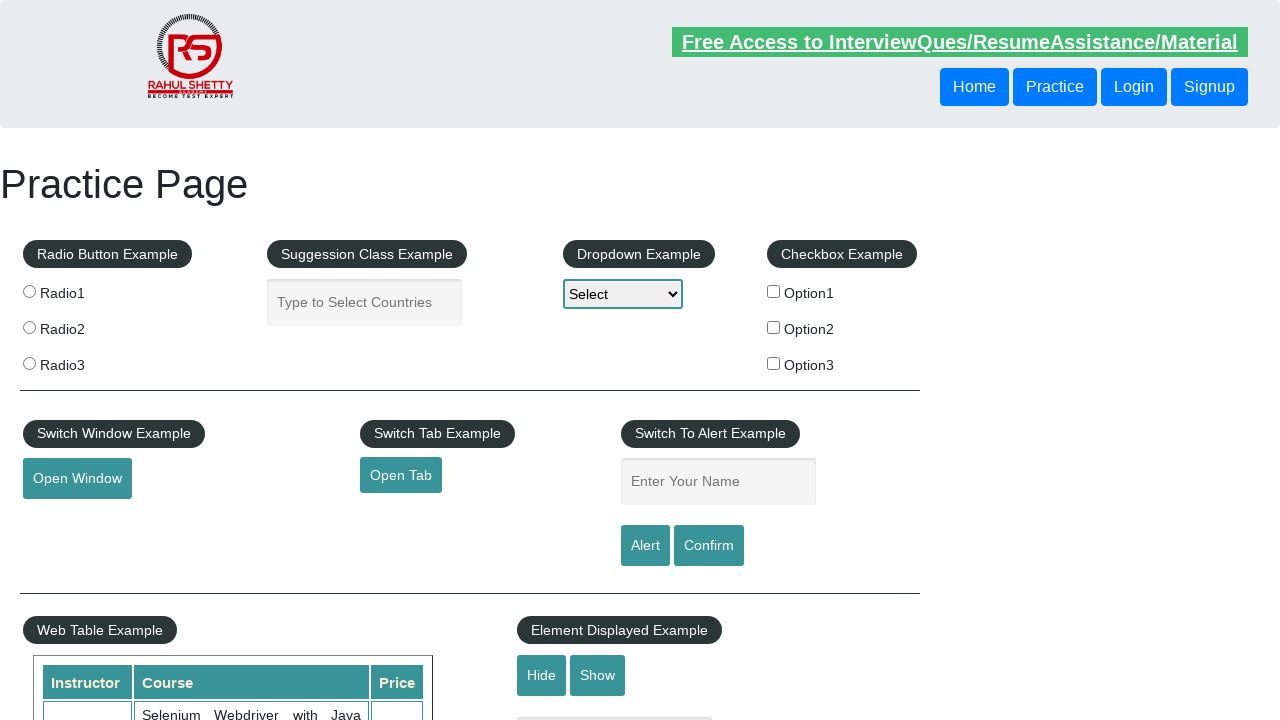

Clicked on the broken link element at (473, 520) on a[href*='brokenlink']
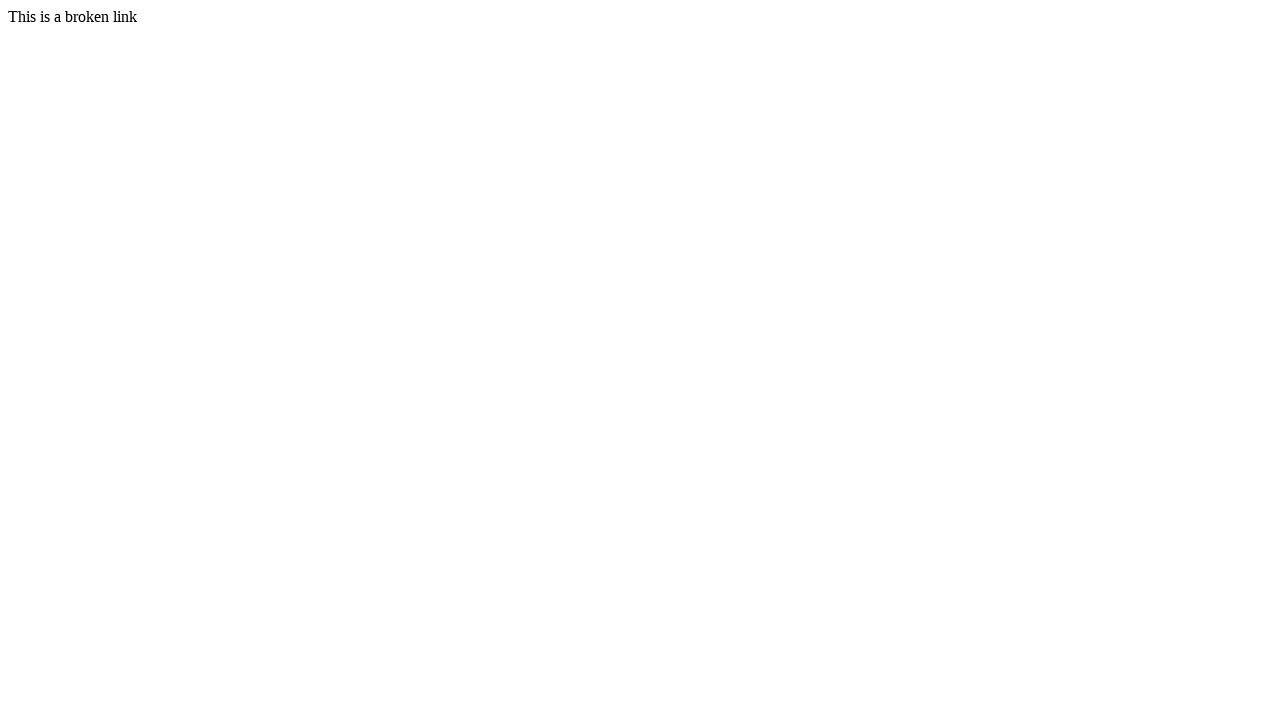

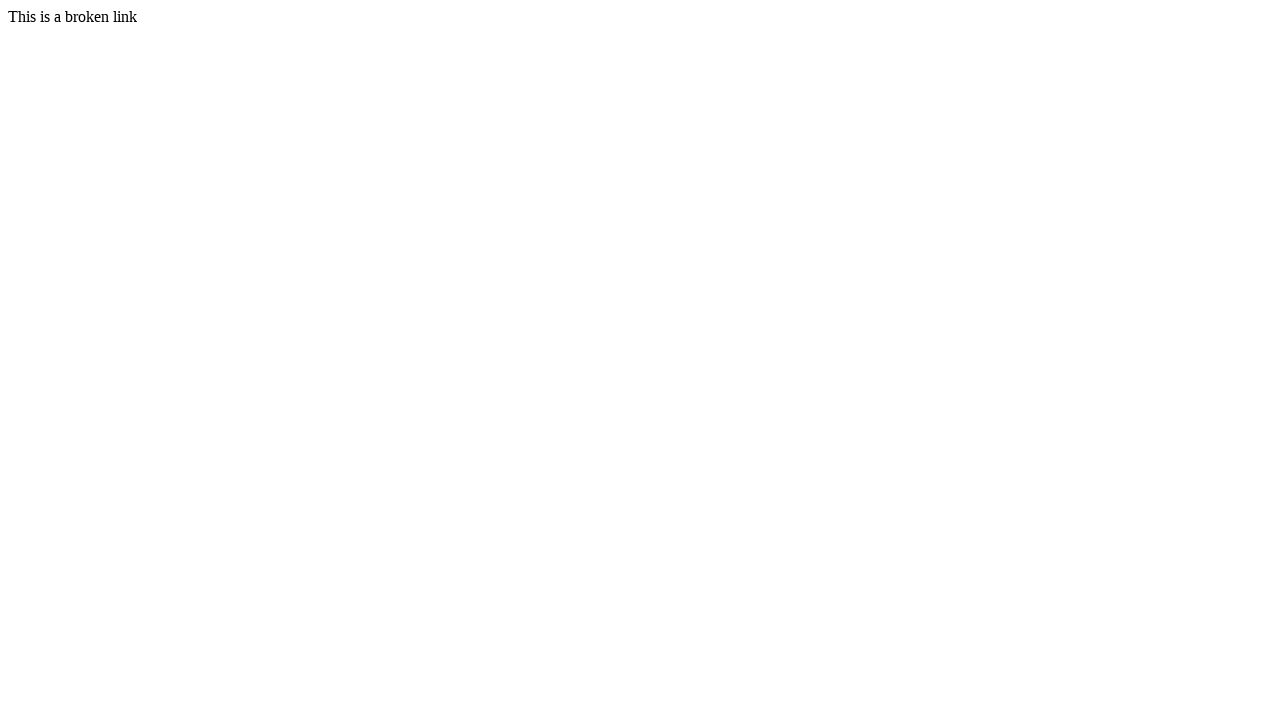